Tests GitHub's search functionality by clicking the search button, entering a search query "selenium", submitting the search, and verifying that the search results contain the search term.

Starting URL: https://github.com/

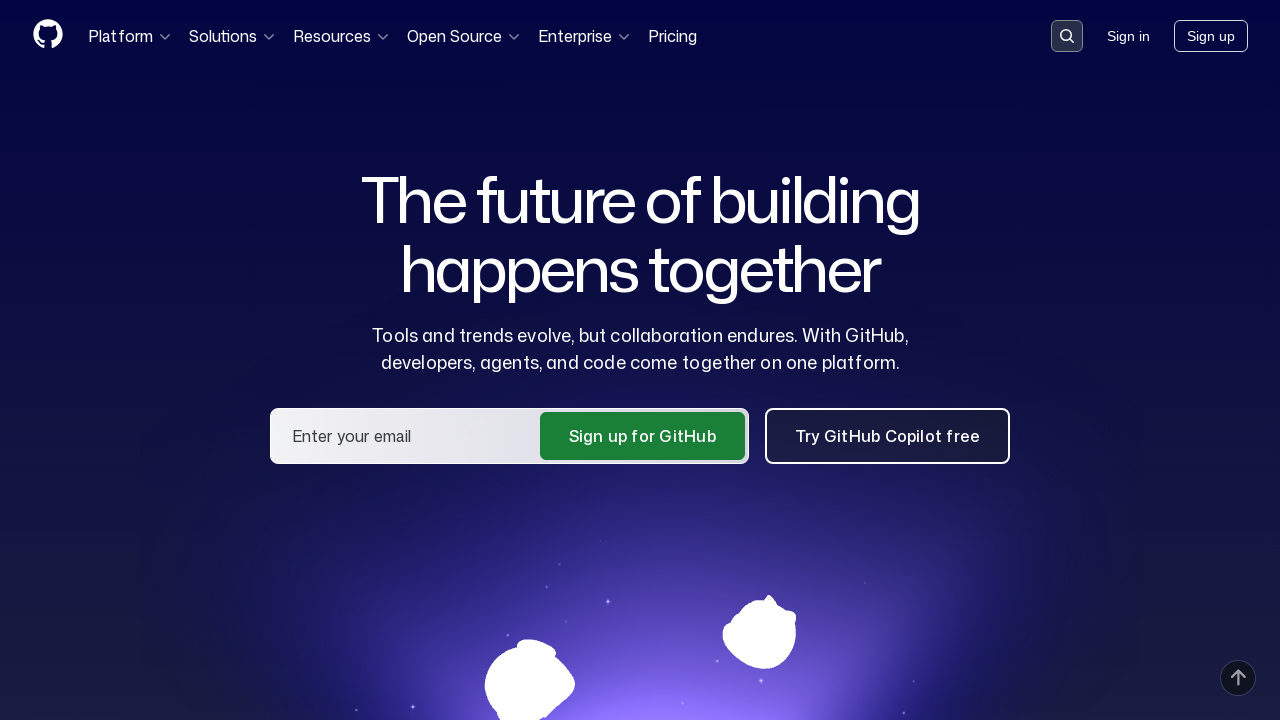

Clicked search button to open search dialog at (1067, 36) on button[data-target='qbsearch-input.inputButton']
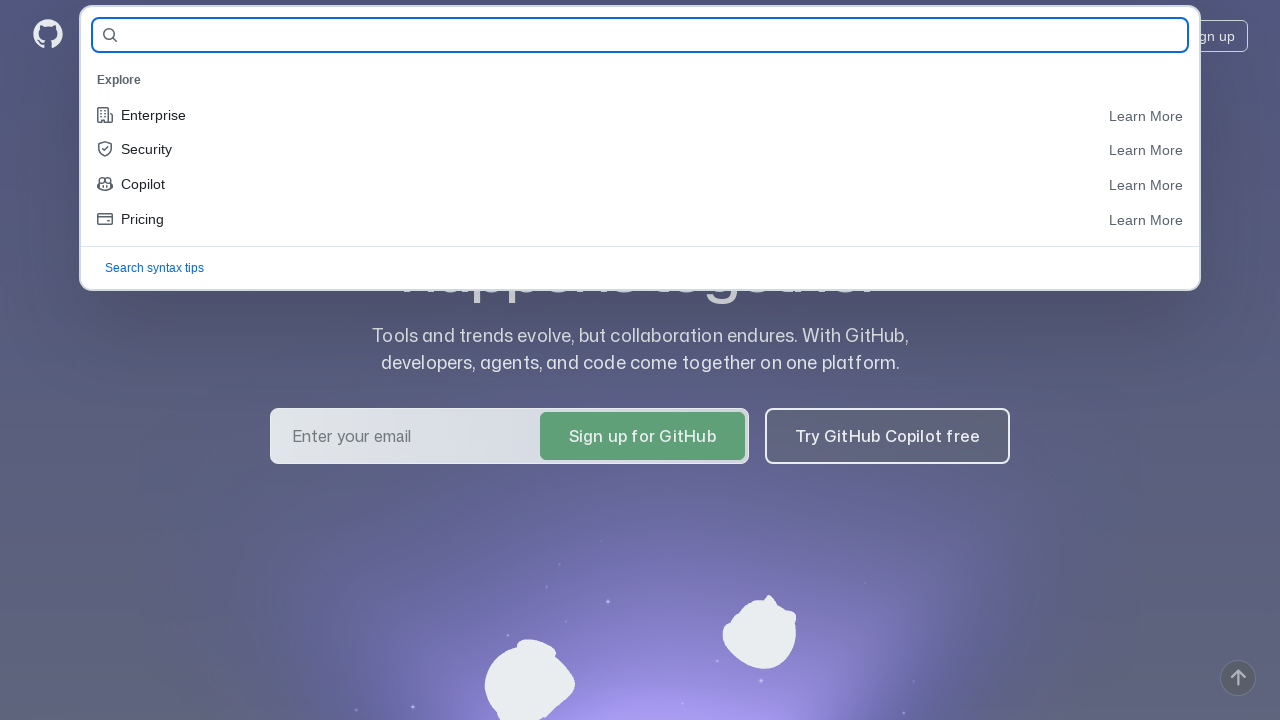

Search input field appeared
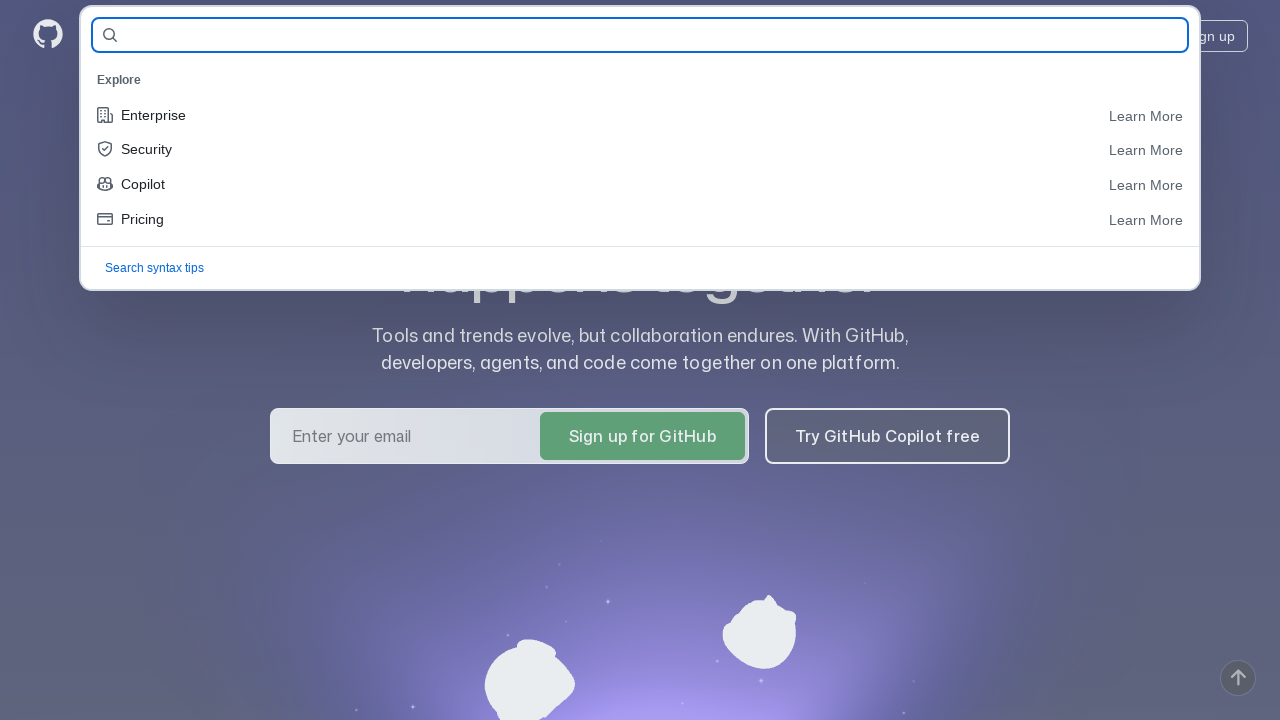

Filled search input with 'selenium' on #query-builder-test
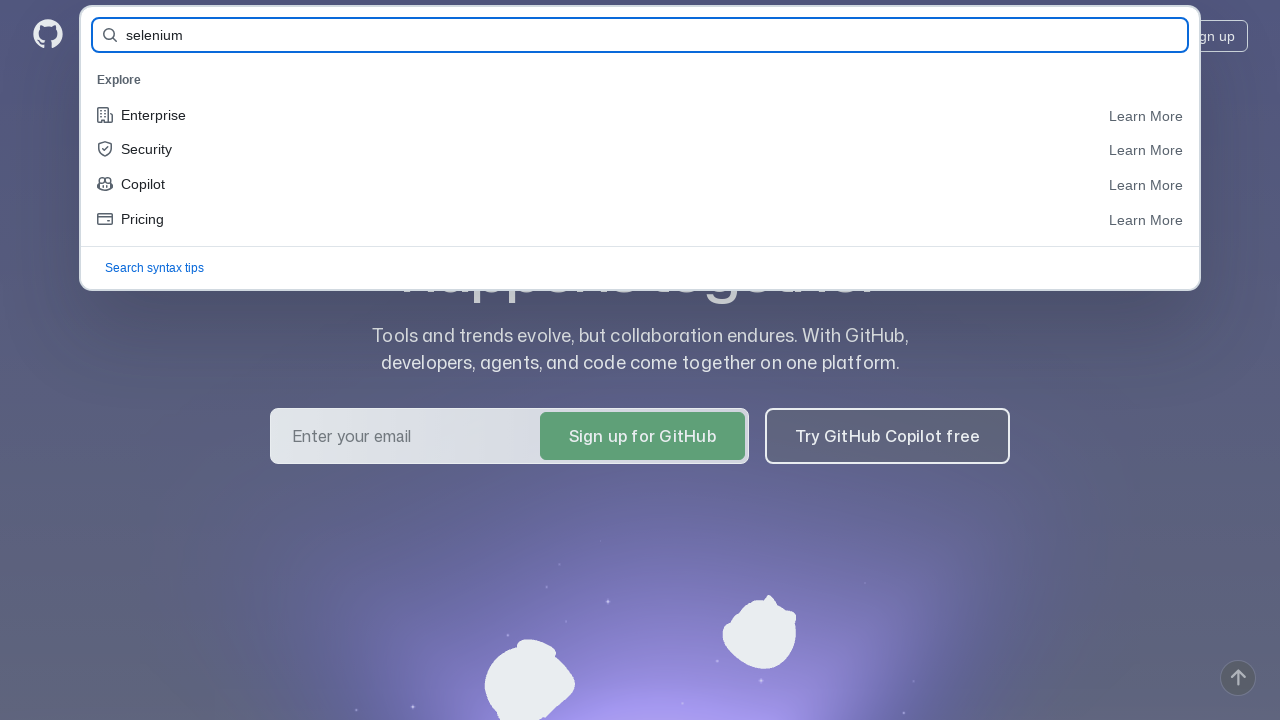

Pressed Enter to submit search query on #query-builder-test
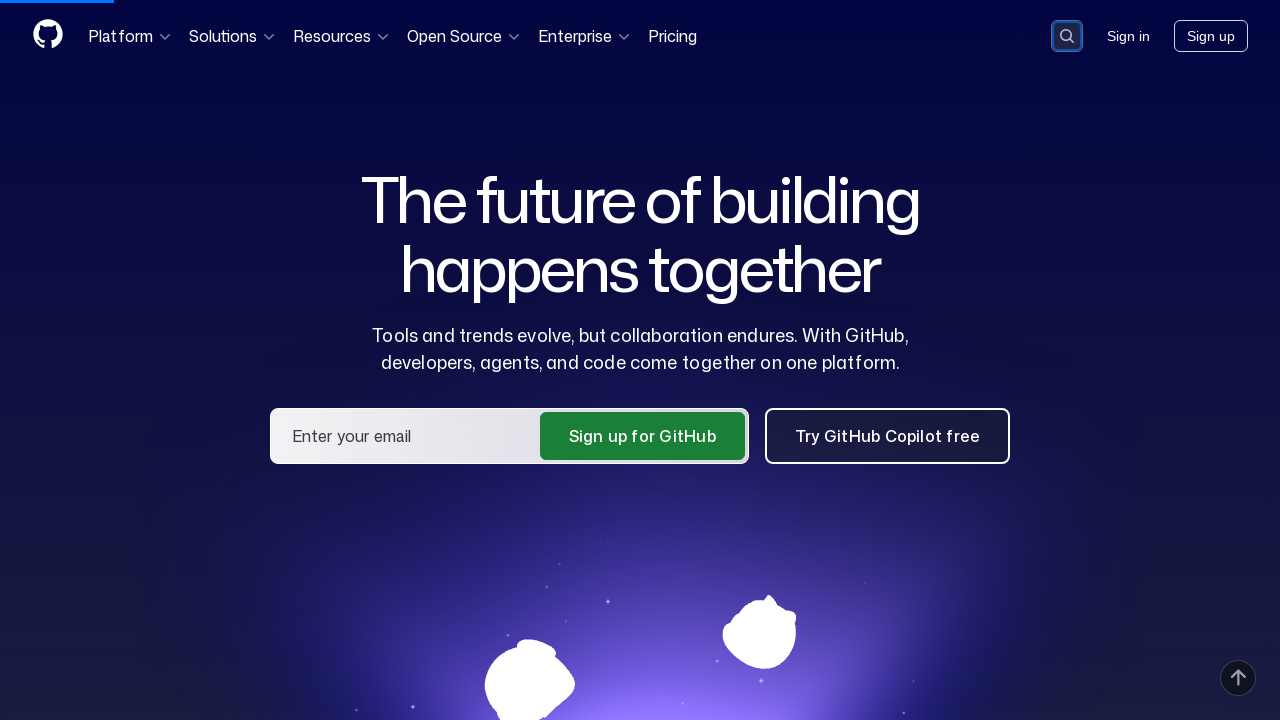

Search results list loaded
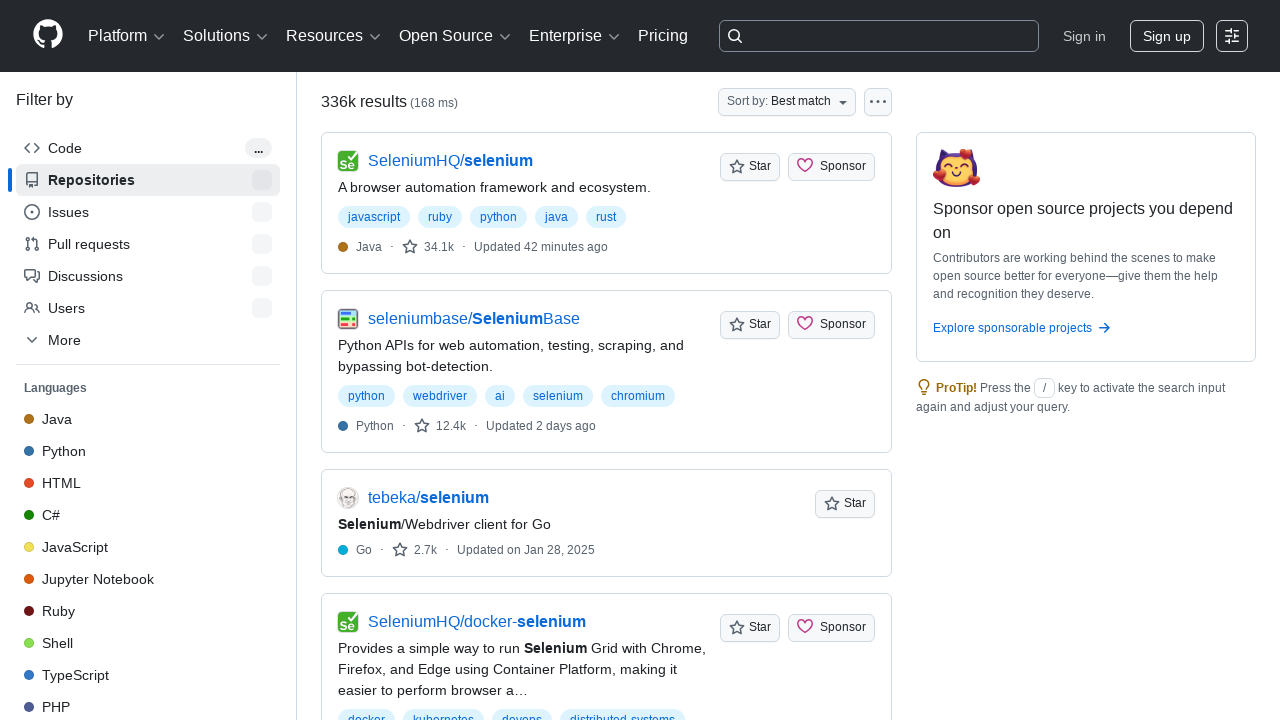

Verified search results are displayed with search title
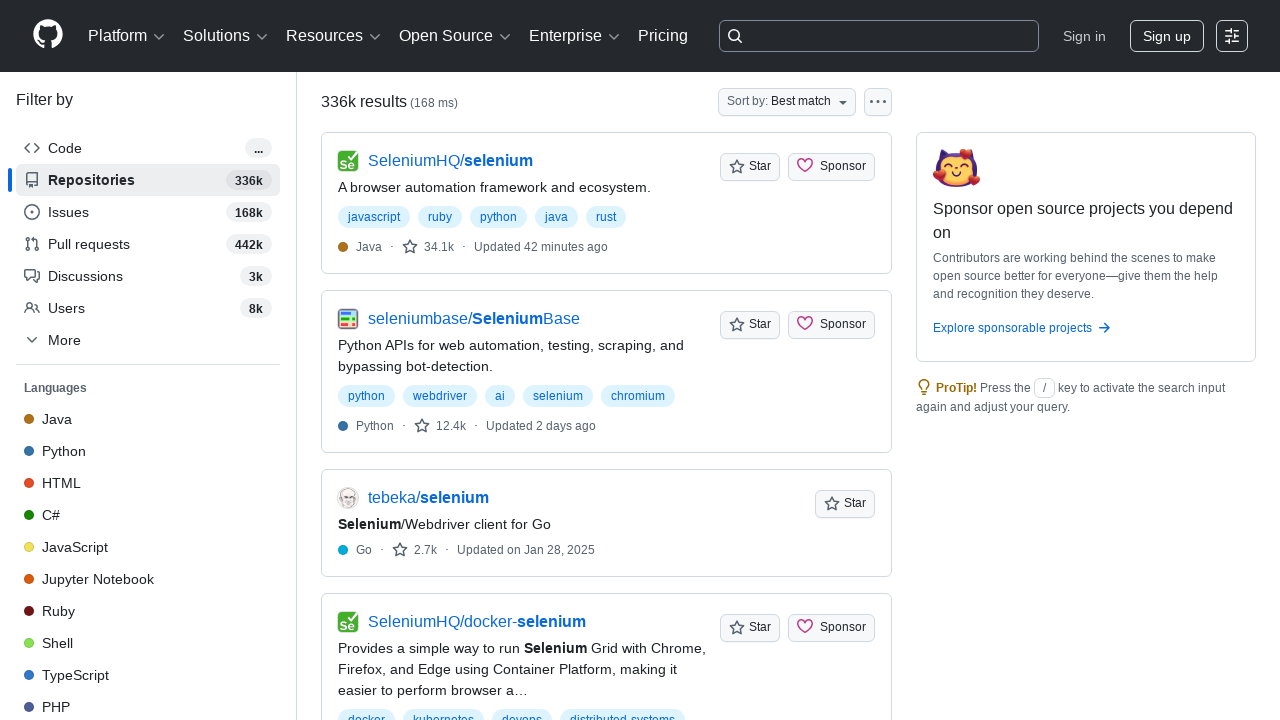

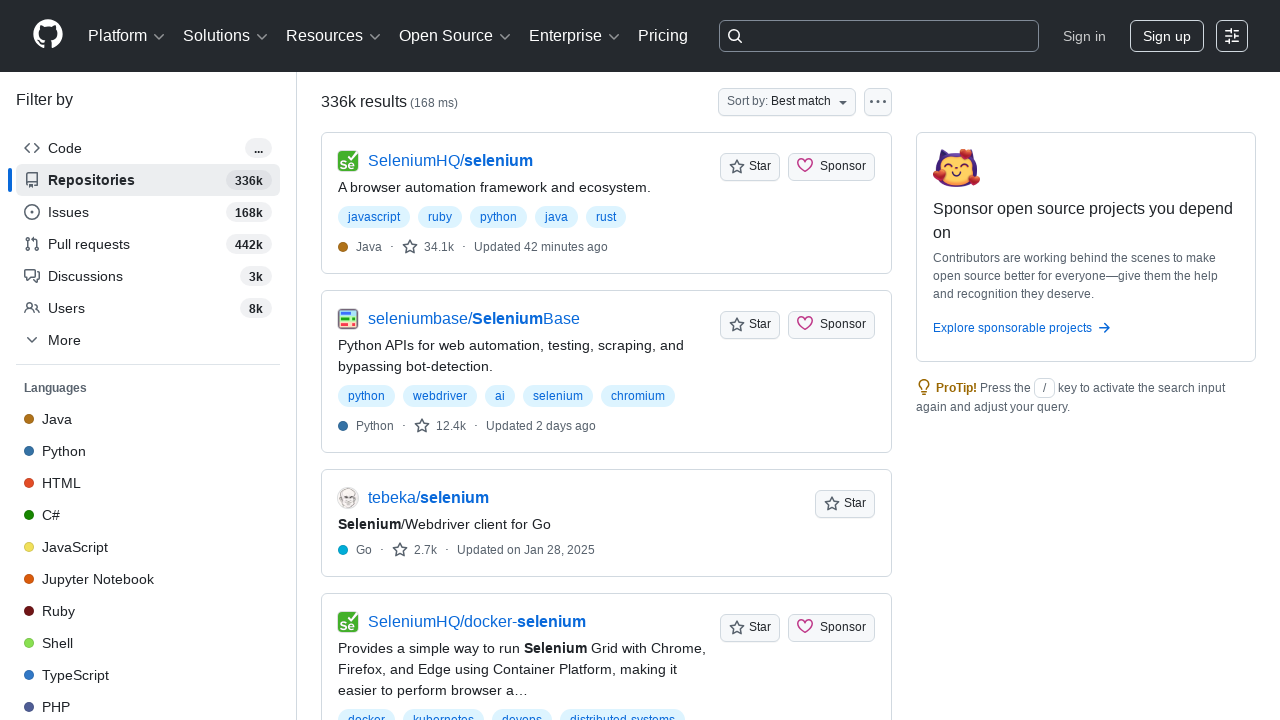